Tests ToDo list creation in Vue.js implementation by adding 5 items, checking 3 items, and verifying 2 items remain

Starting URL: https://todomvc.com/

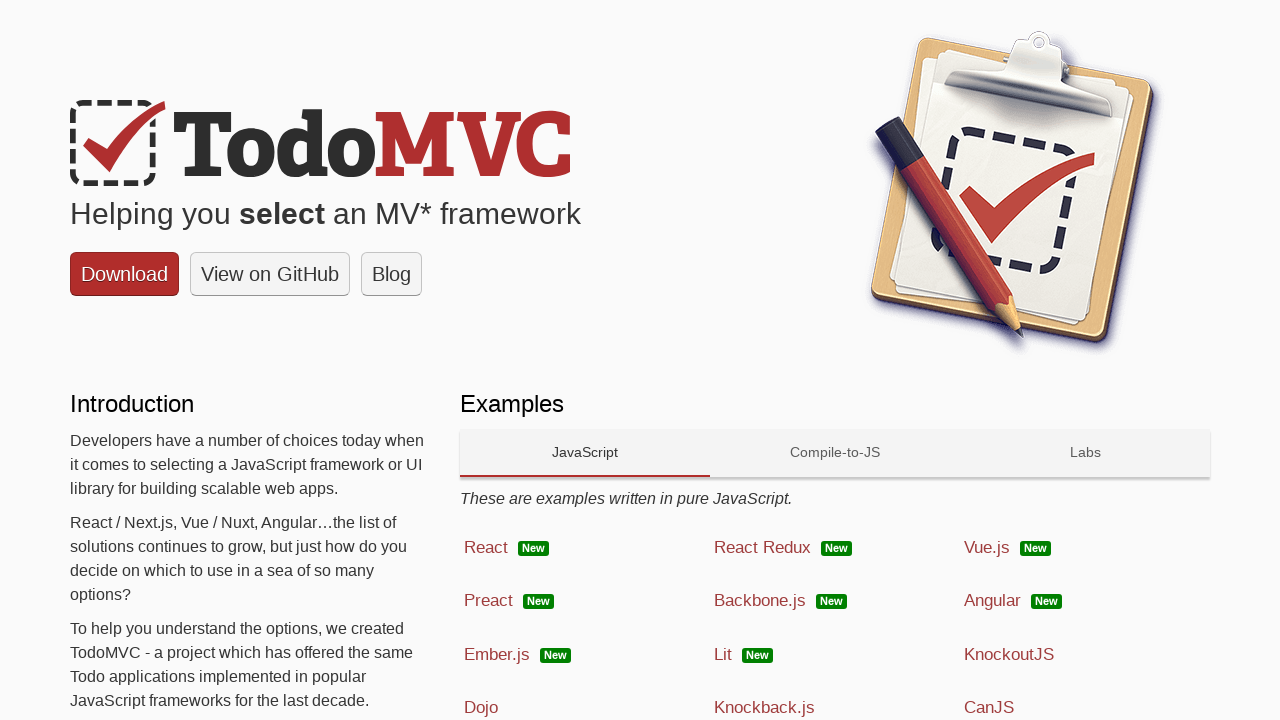

Clicked on Vue.js technology link at (987, 547) on text=Vue.js
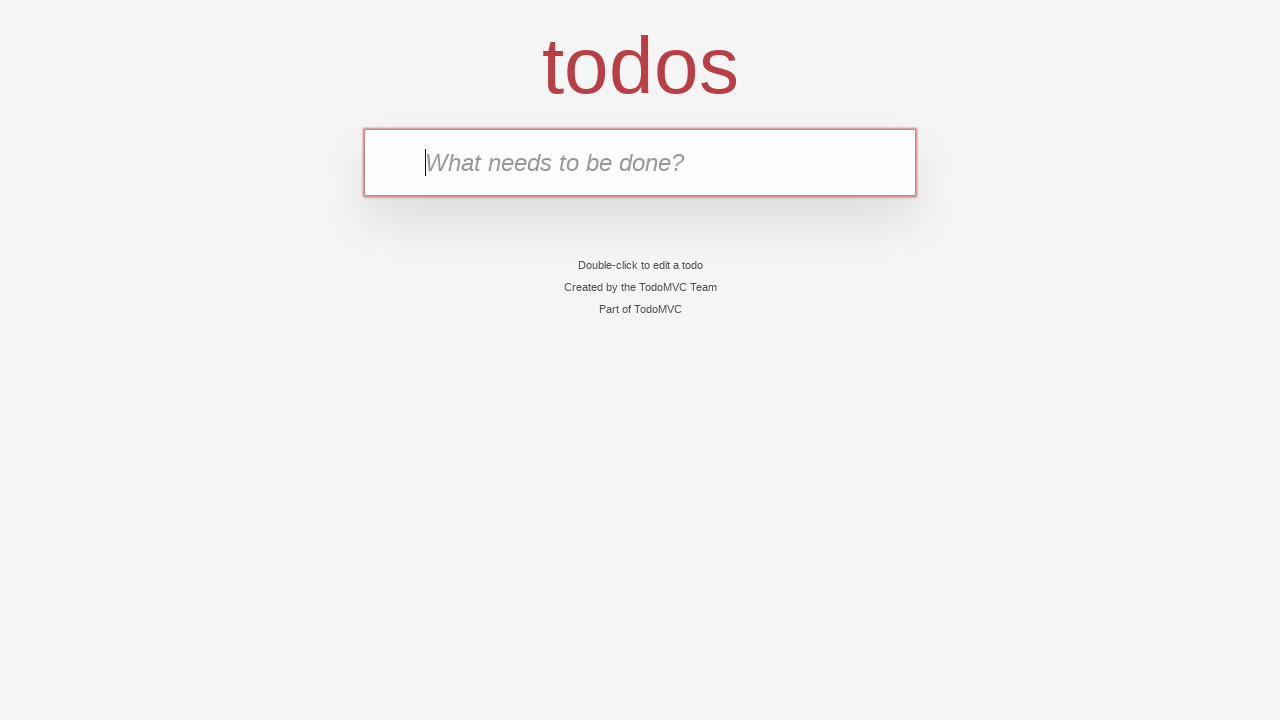

Filled first todo item with 'Buy Ketchup' on input[placeholder='What needs to be done?']
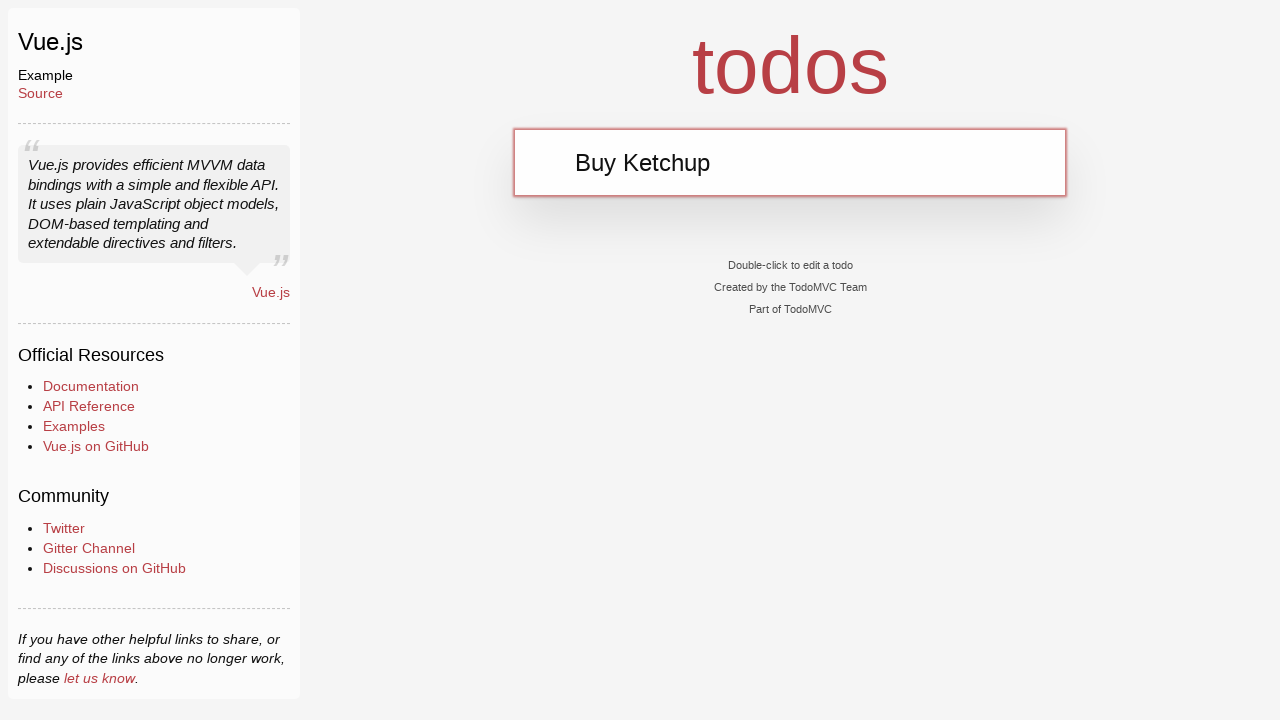

Pressed Enter to add first todo item on input[placeholder='What needs to be done?']
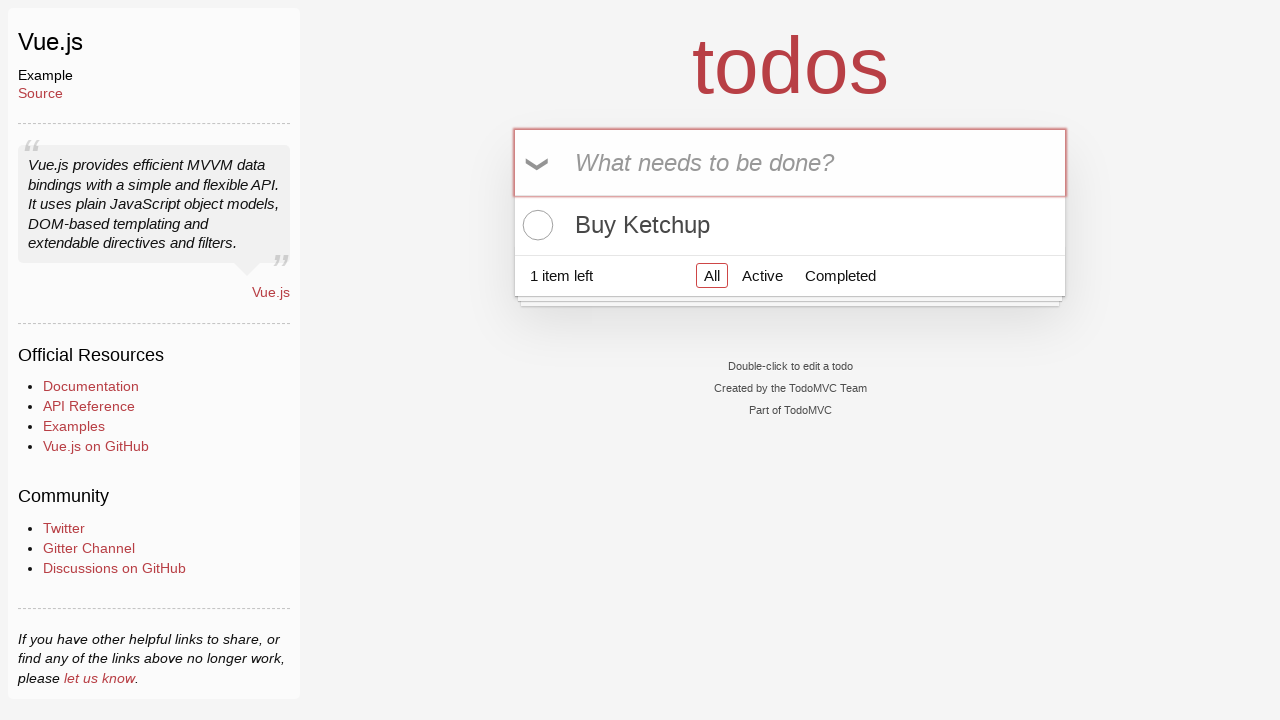

Filled second todo item with 'Buy House' on input[placeholder='What needs to be done?']
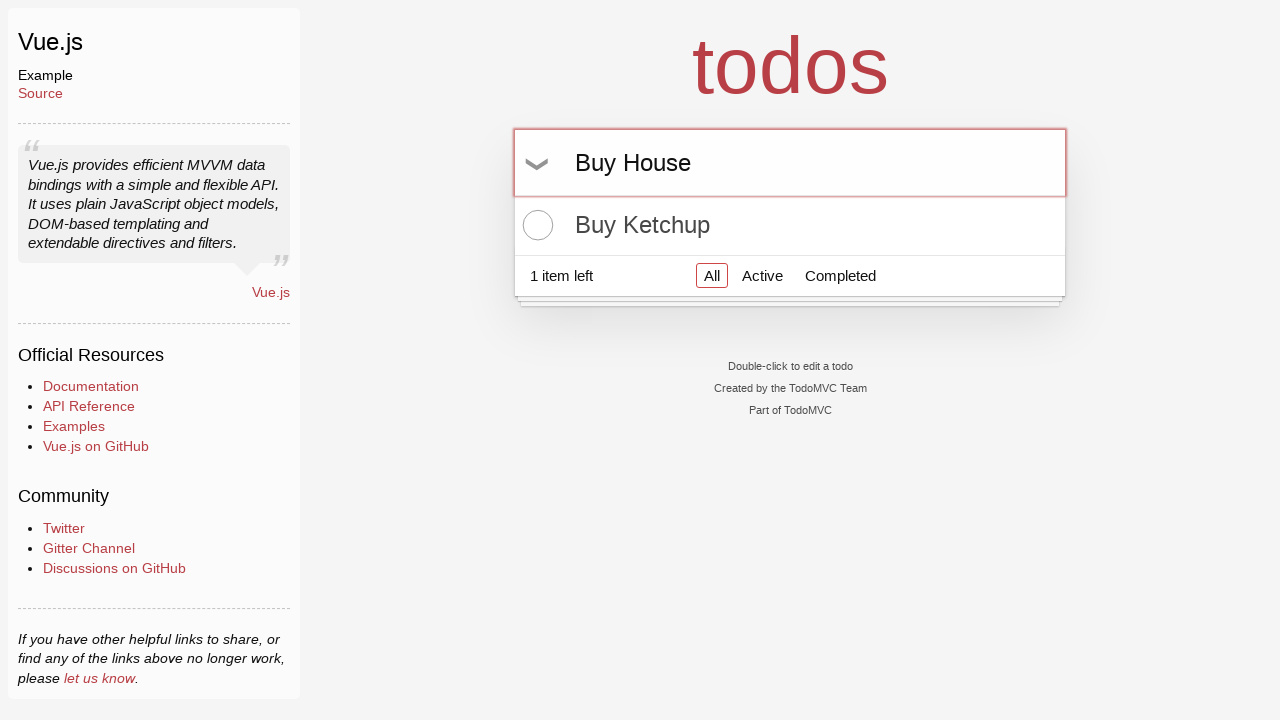

Pressed Enter to add second todo item on input[placeholder='What needs to be done?']
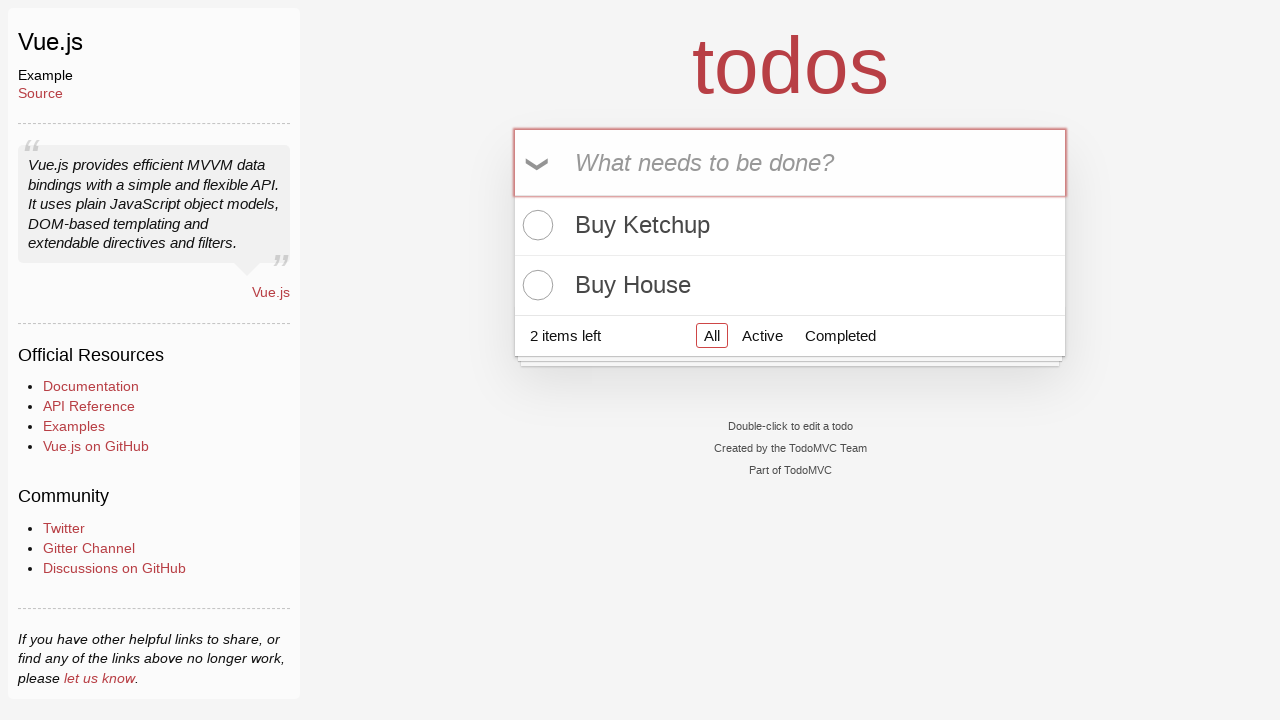

Filled third todo item with 'Buy Paper' on input[placeholder='What needs to be done?']
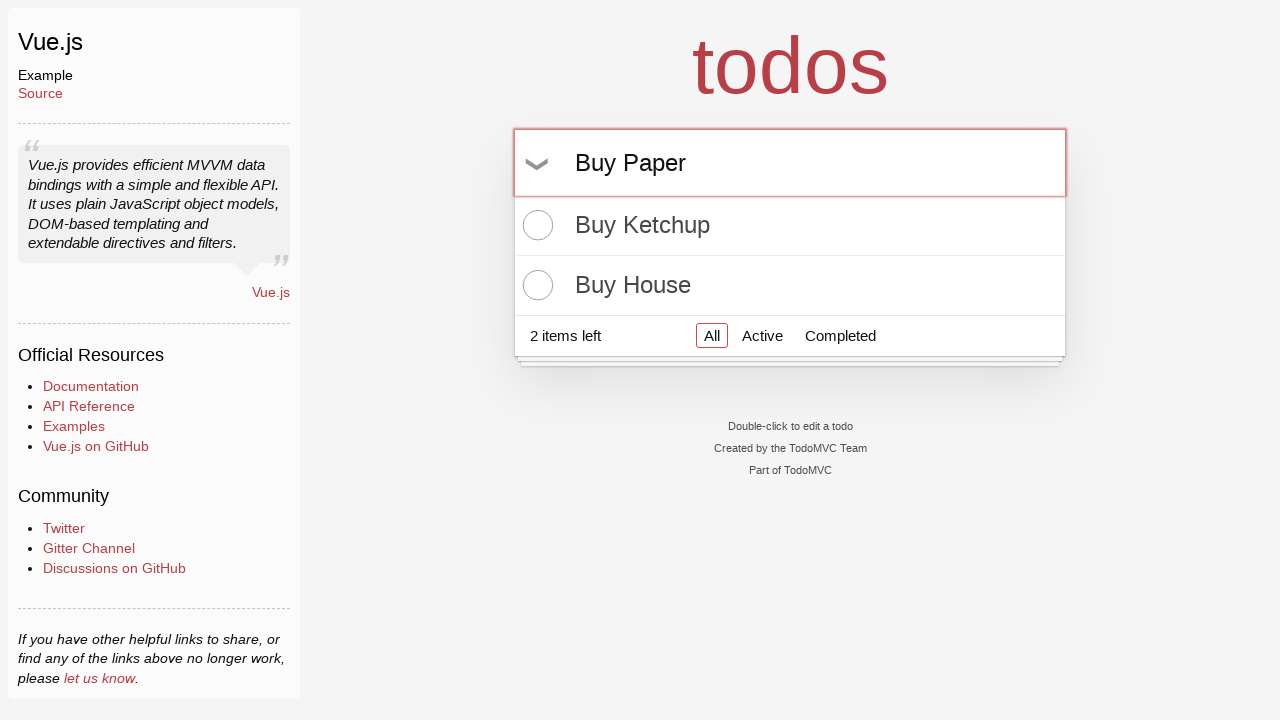

Pressed Enter to add third todo item on input[placeholder='What needs to be done?']
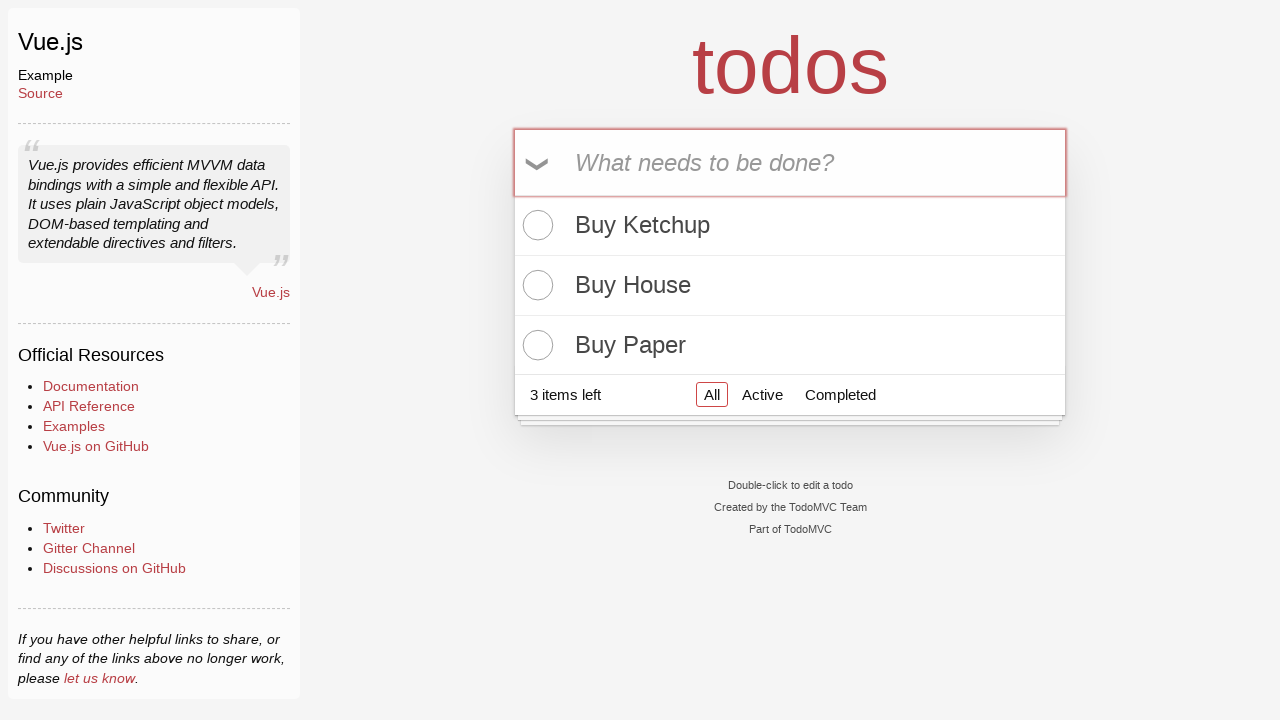

Filled fourth todo item with 'Buy Milk' on input[placeholder='What needs to be done?']
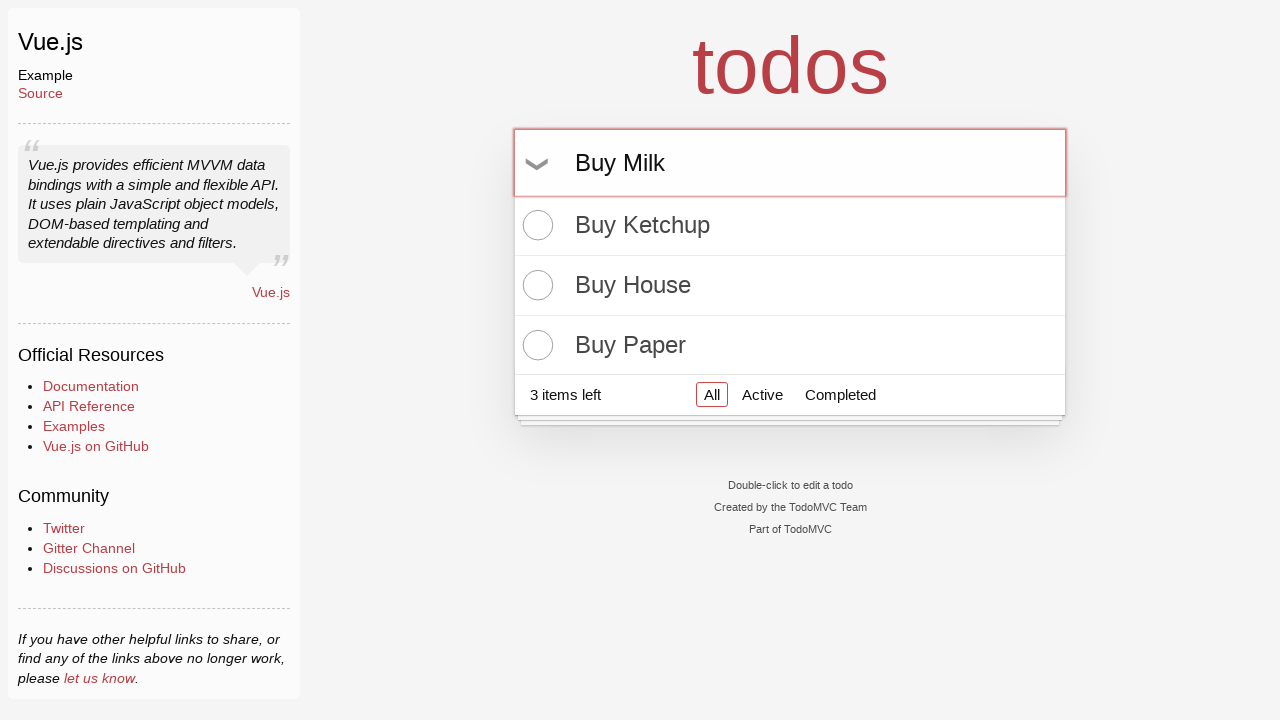

Pressed Enter to add fourth todo item on input[placeholder='What needs to be done?']
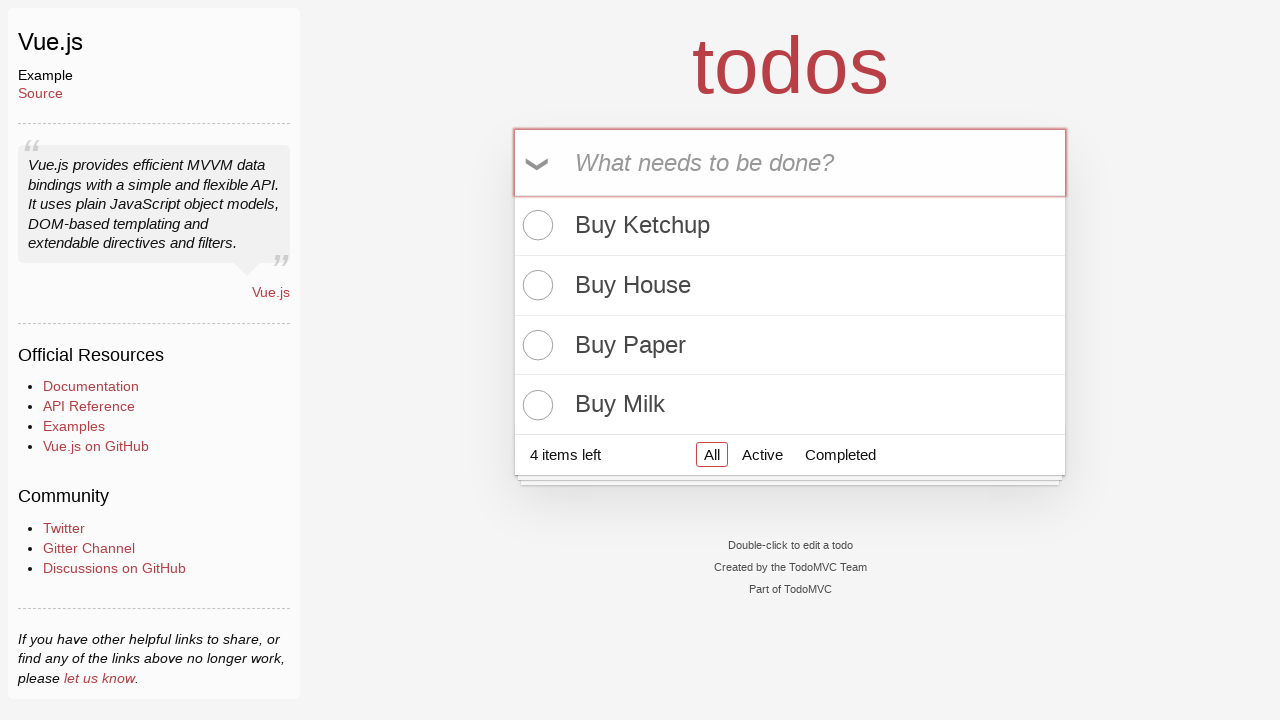

Filled fifth todo item with 'Buy Batteries' on input[placeholder='What needs to be done?']
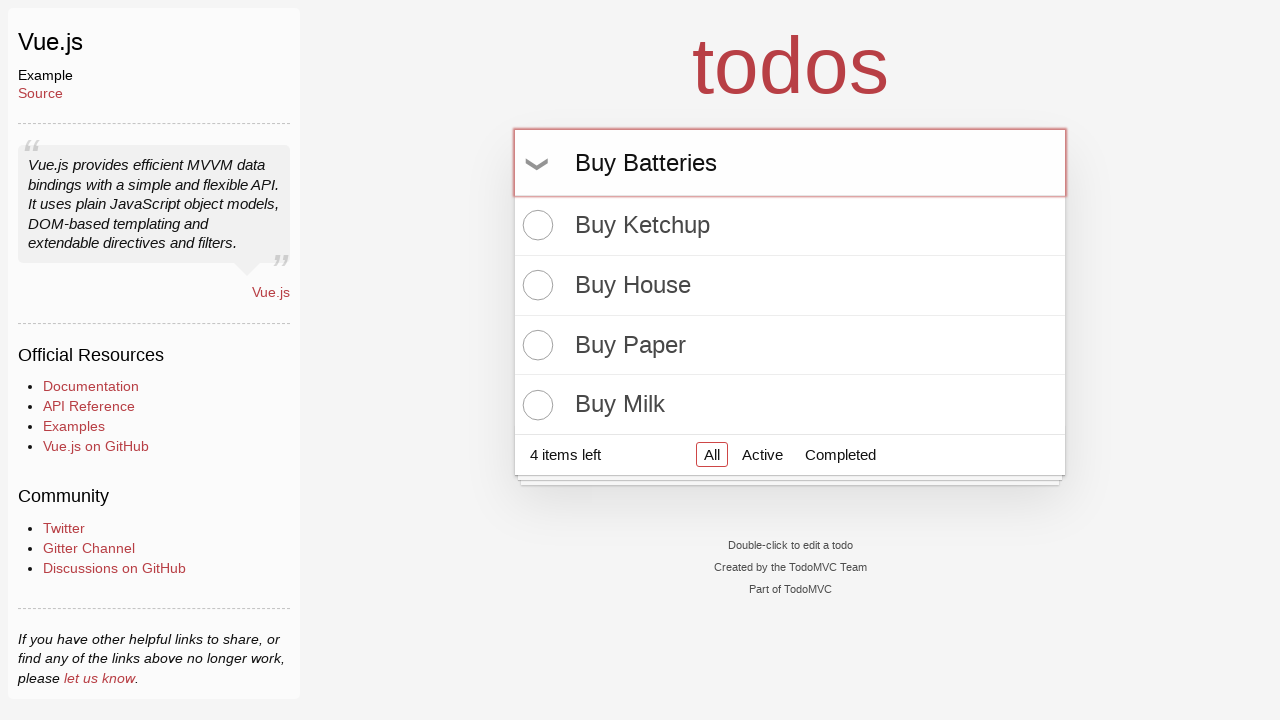

Pressed Enter to add fifth todo item on input[placeholder='What needs to be done?']
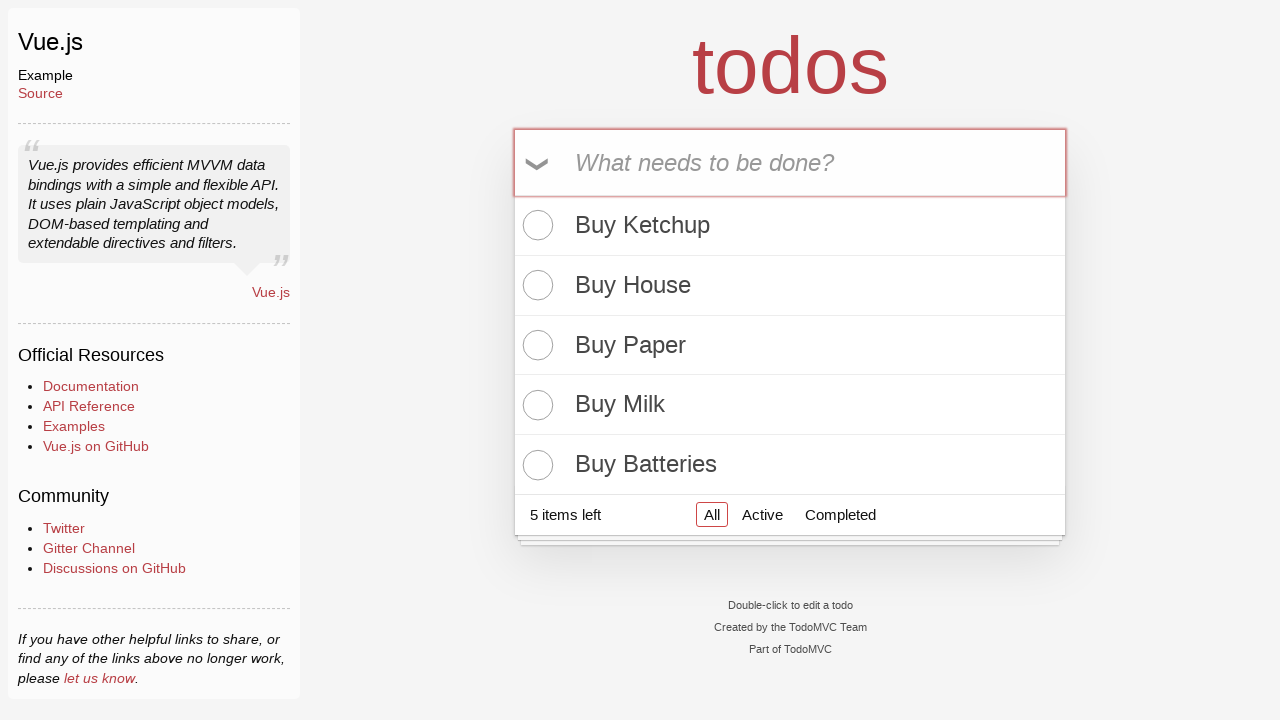

Checked 'Buy Paper' todo item at (535, 345) on xpath=//label[text()='Buy Paper']/preceding-sibling::input
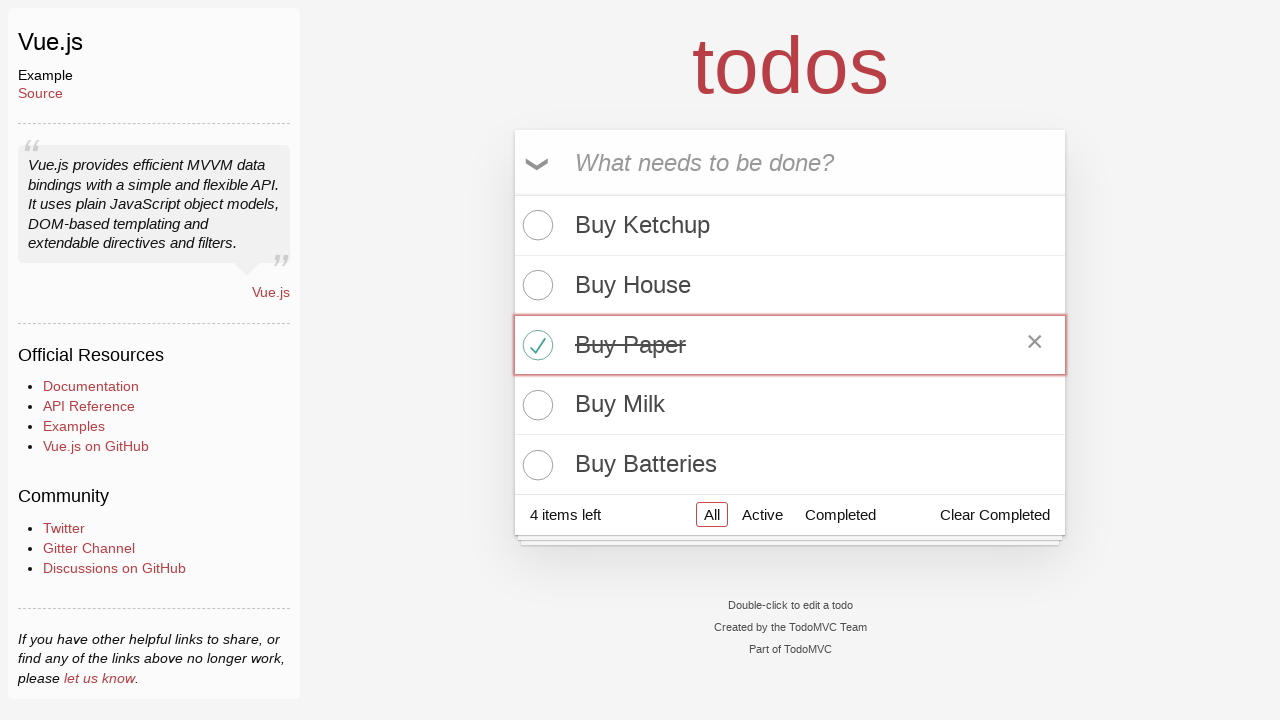

Checked 'Buy Milk' todo item at (535, 405) on xpath=//label[text()='Buy Milk']/preceding-sibling::input
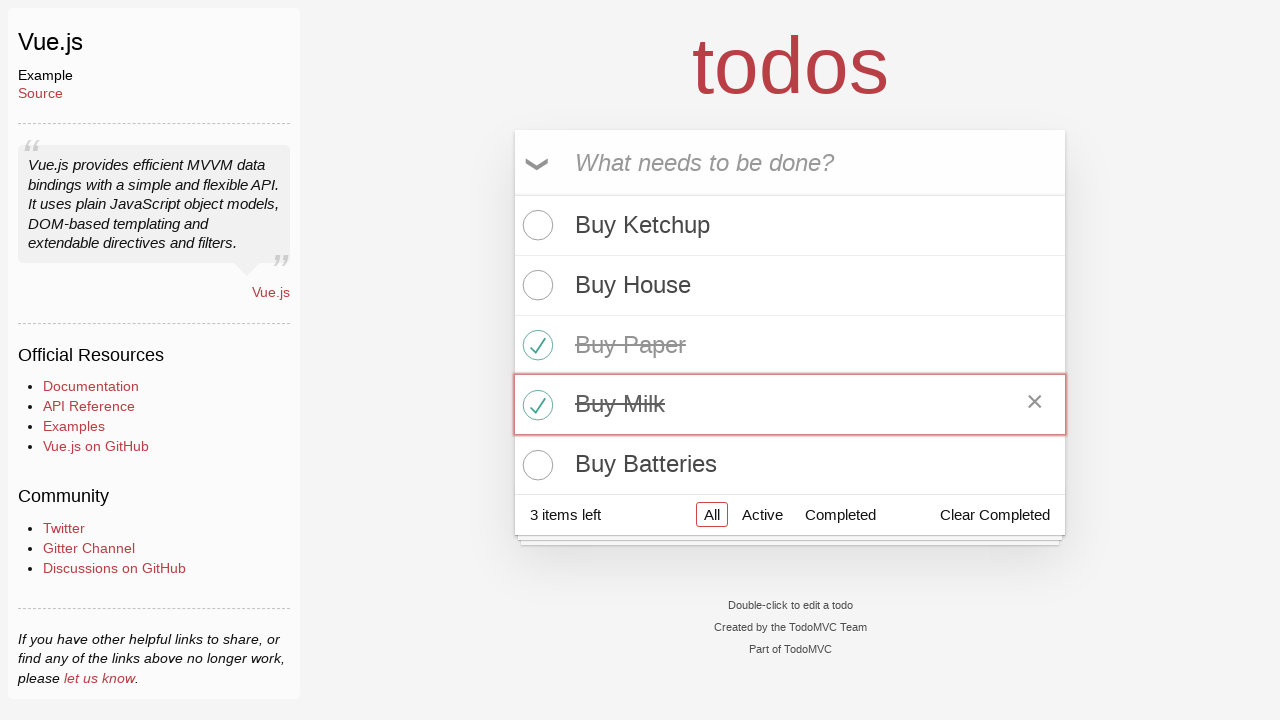

Checked 'Buy Batteries' todo item at (535, 465) on xpath=//label[text()='Buy Batteries']/preceding-sibling::input
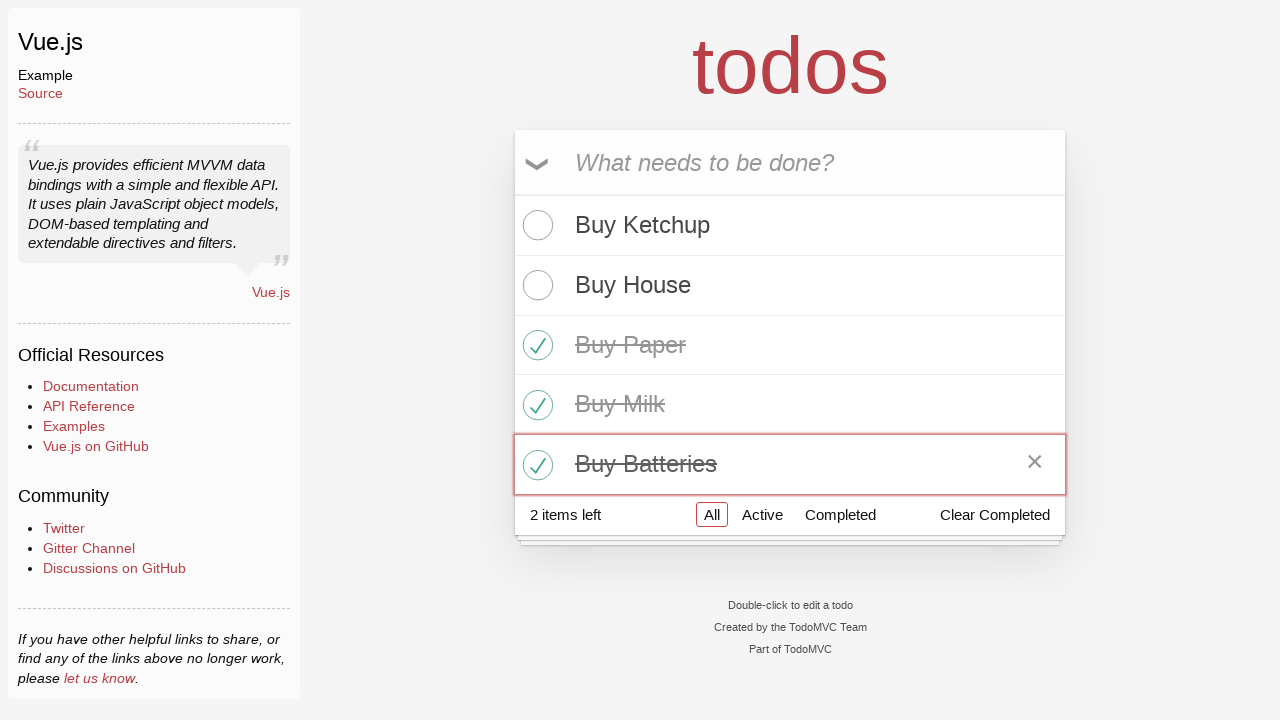

Verified that 2 items remain in the todo list
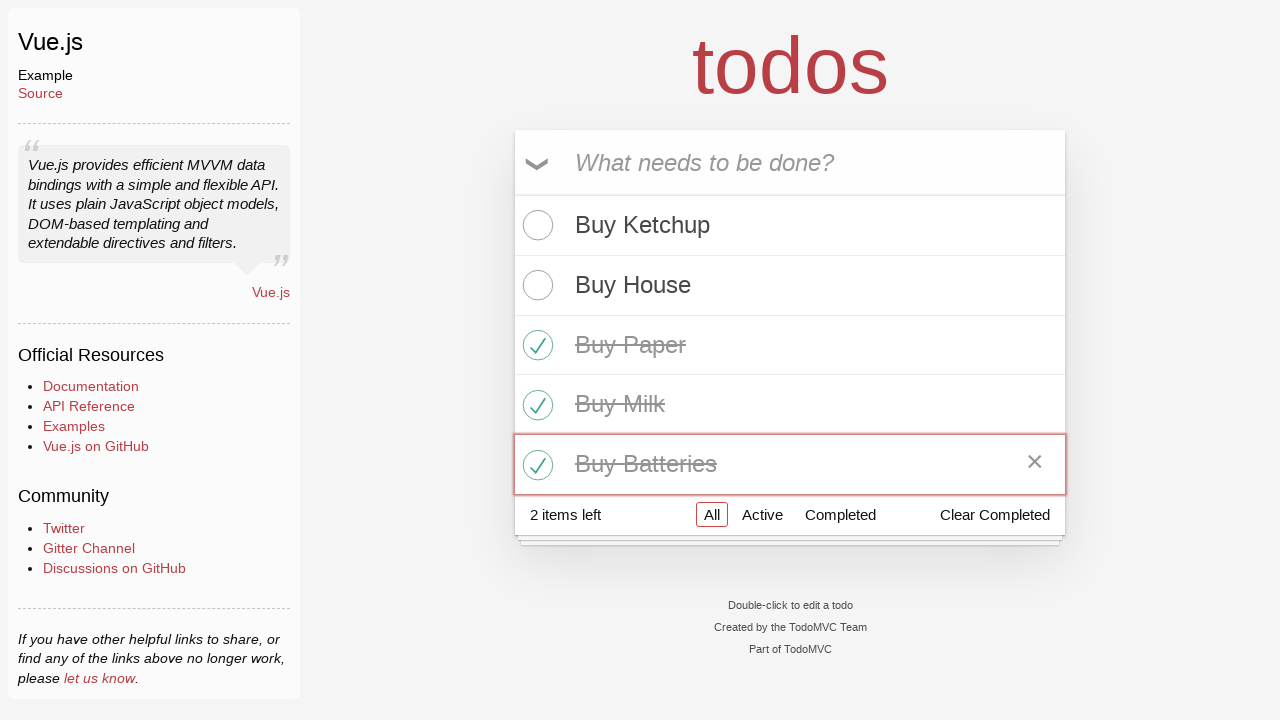

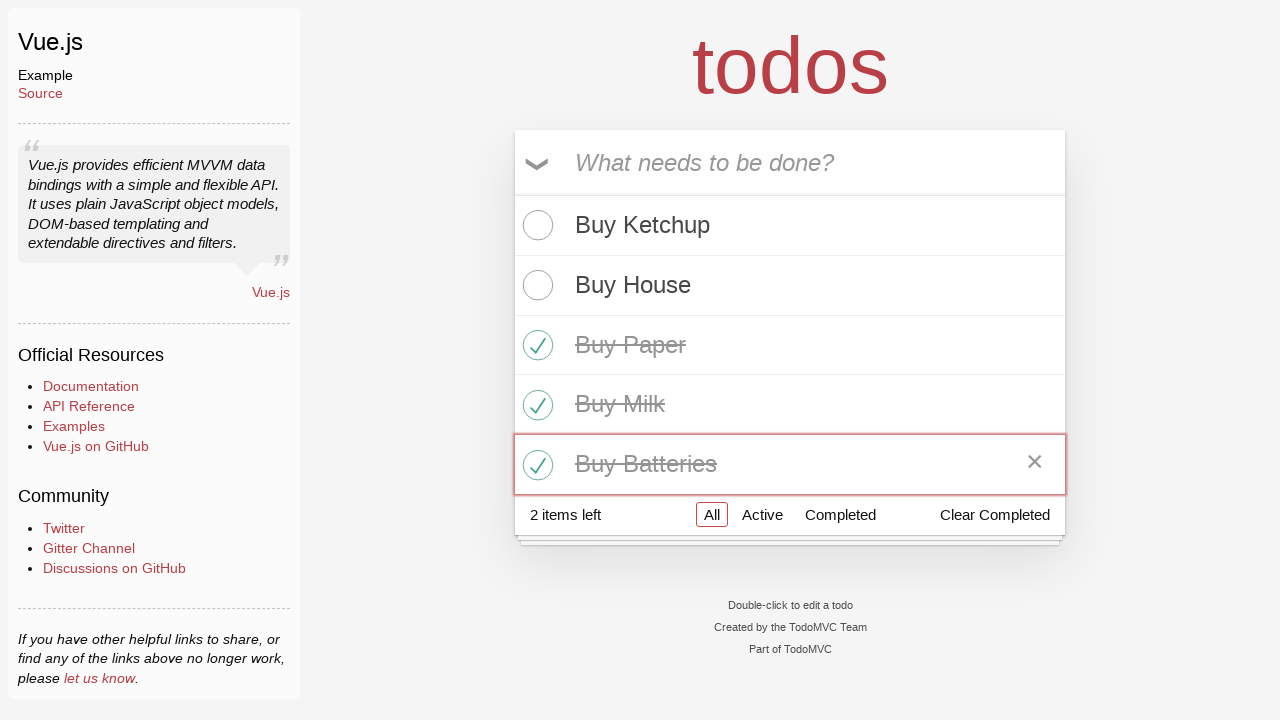